Tests hover functionality on the third user avatar to verify that a link to the user profile becomes visible when hovering

Starting URL: https://the-internet.herokuapp.com/hovers

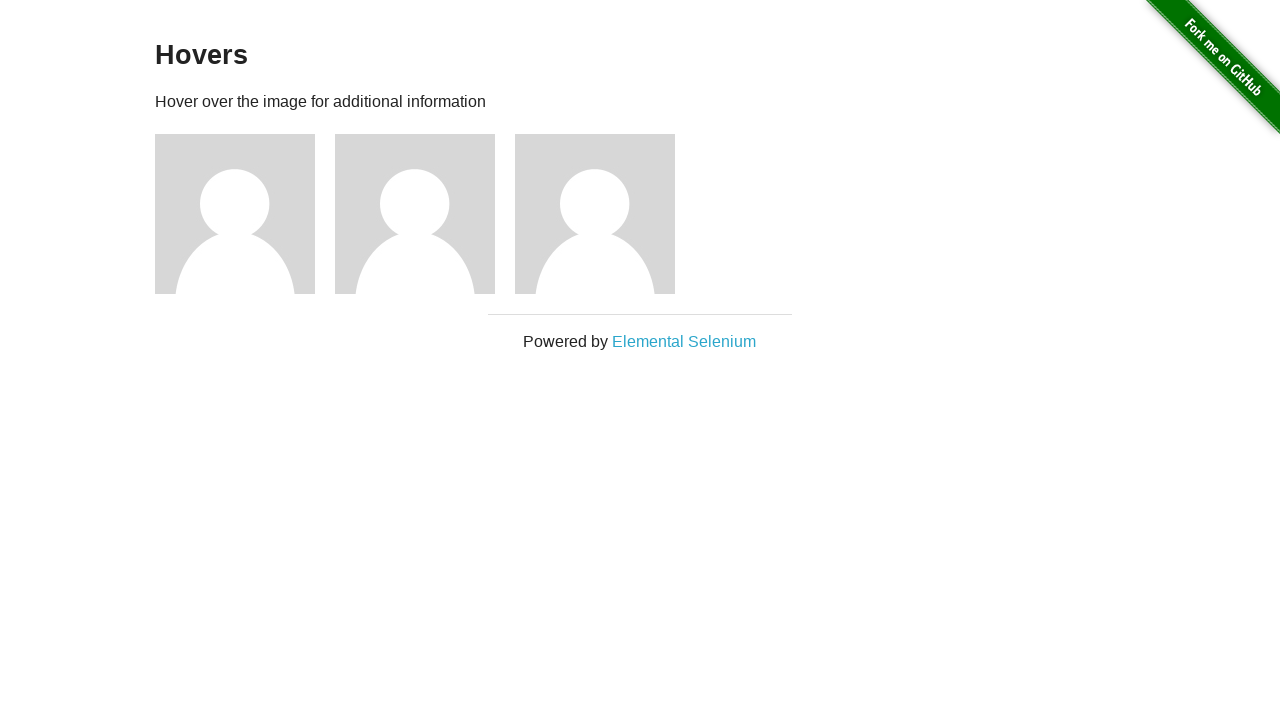

Navigated to hovers page
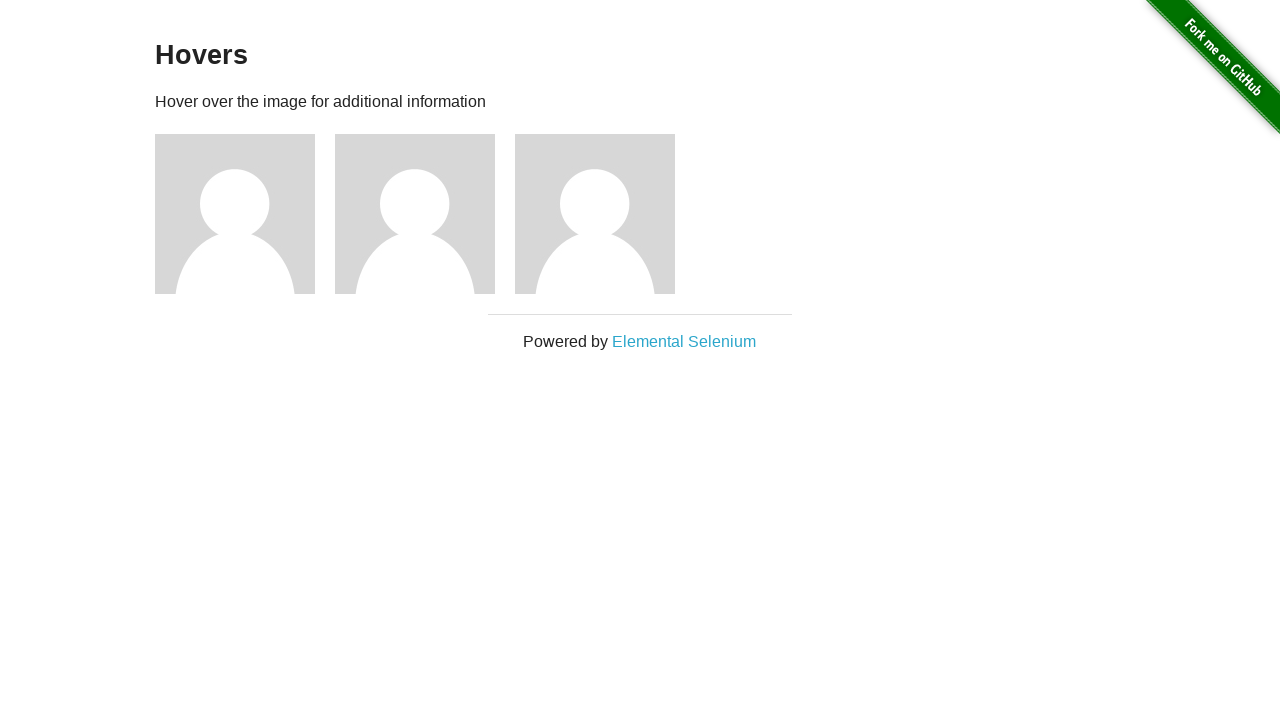

Located the third user avatar element
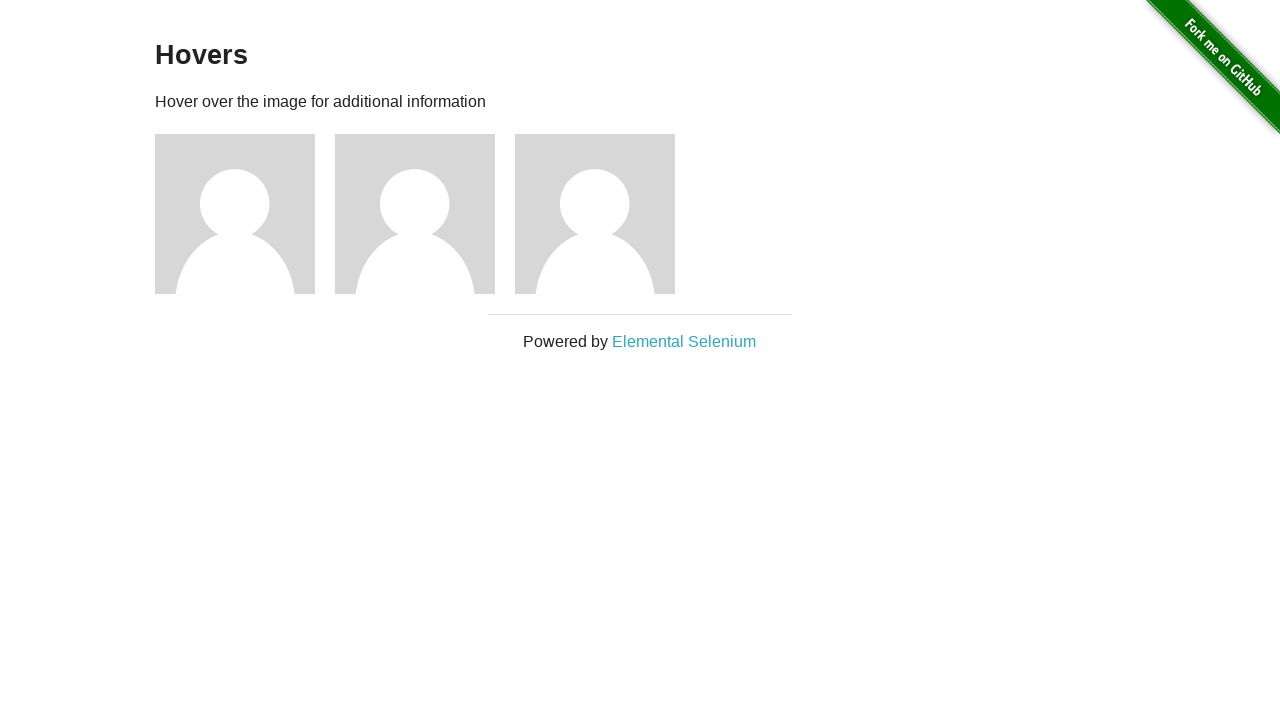

Hovered over the third user avatar at (605, 214) on .figure >> nth=2
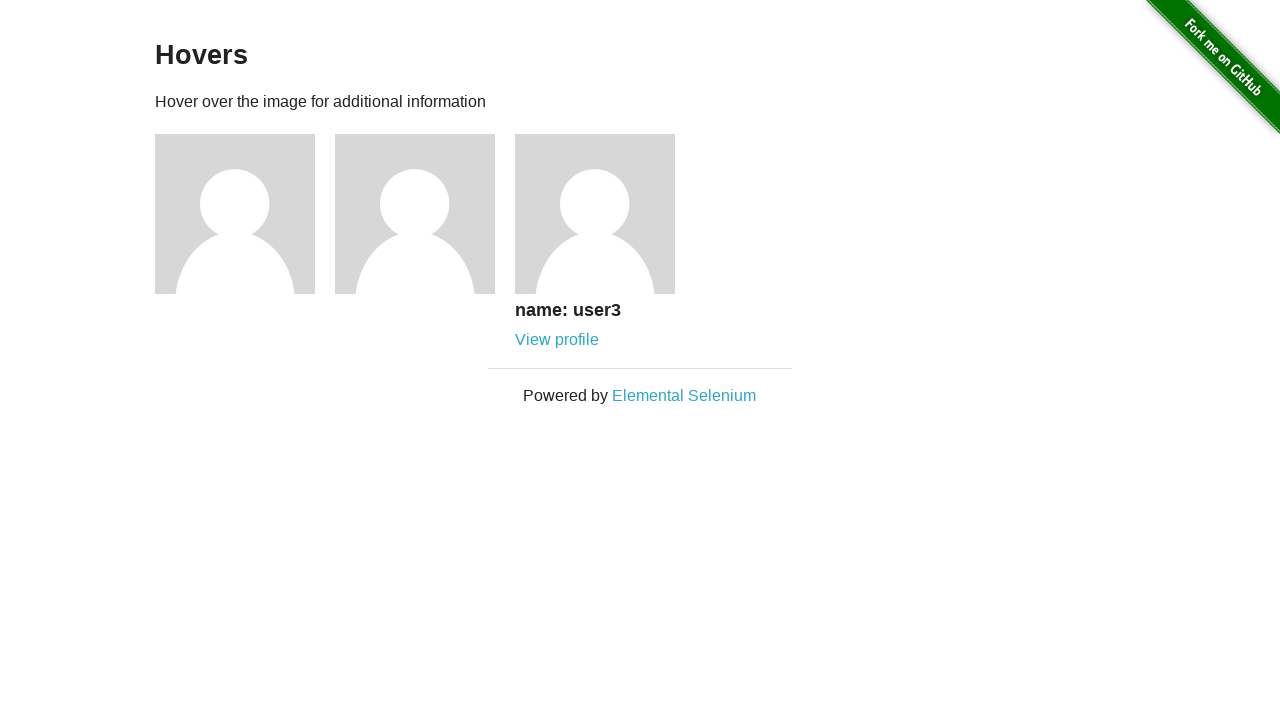

Located the profile link for user 3
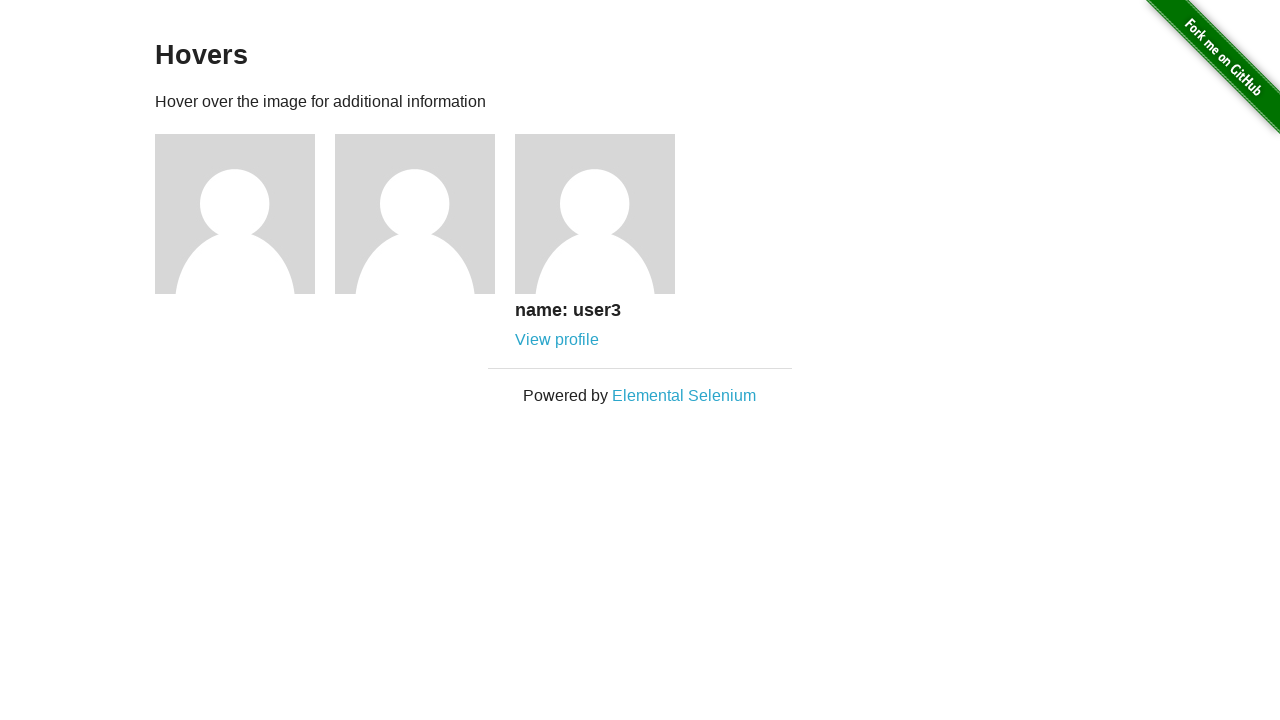

Verified that the profile link is visible after hovering
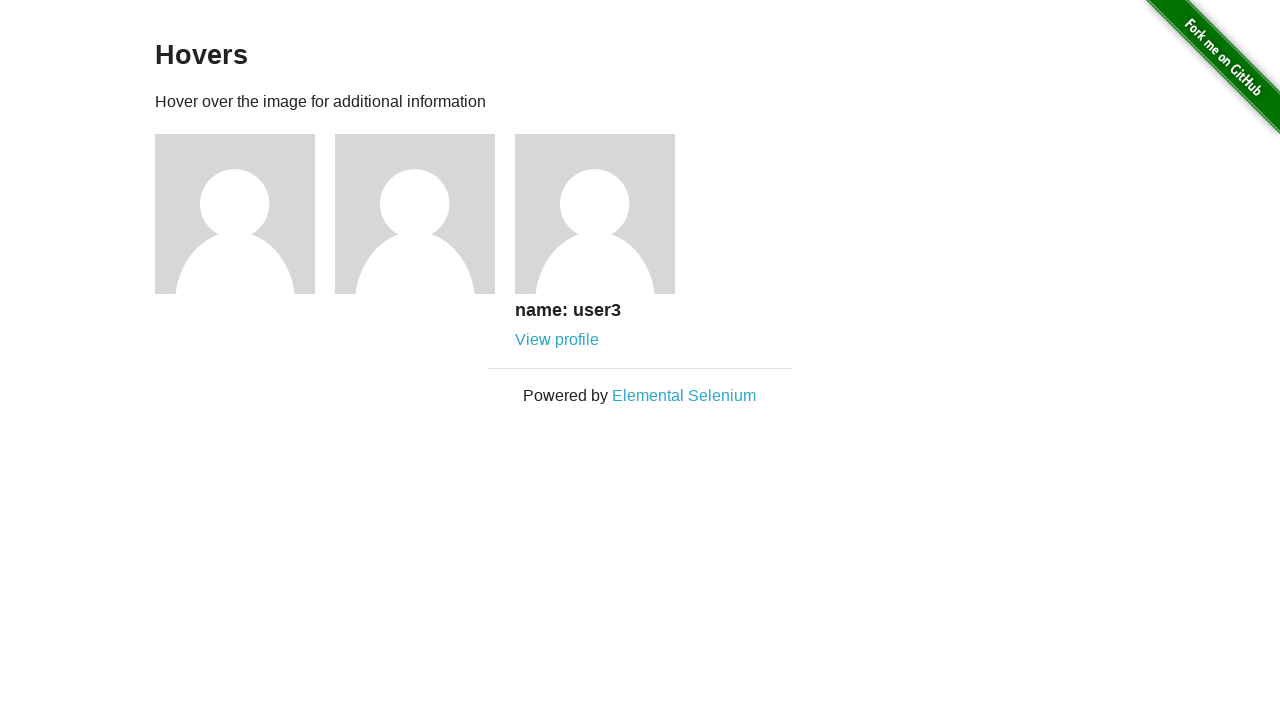

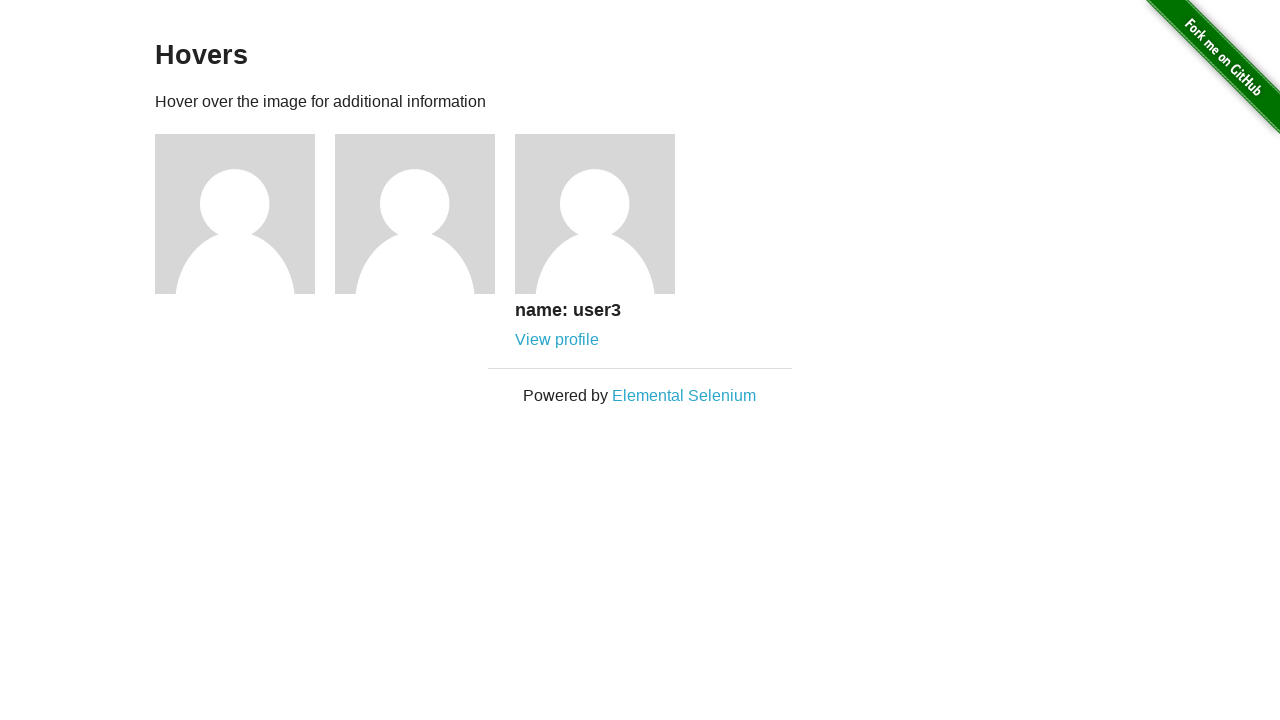